Navigates to the Components category and clicks on Monitors subcategory to view monitor products

Starting URL: http://opencart.abstracta.us/

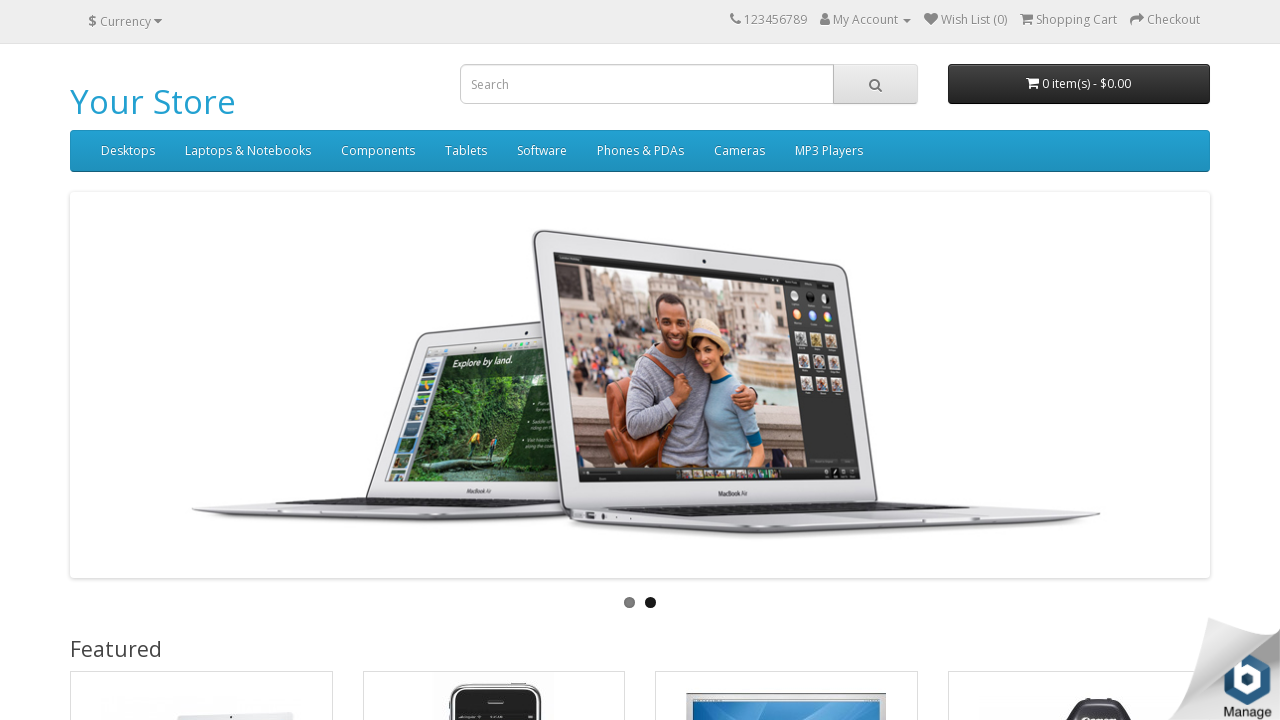

Clicked on Components menu at (378, 151) on text=Components
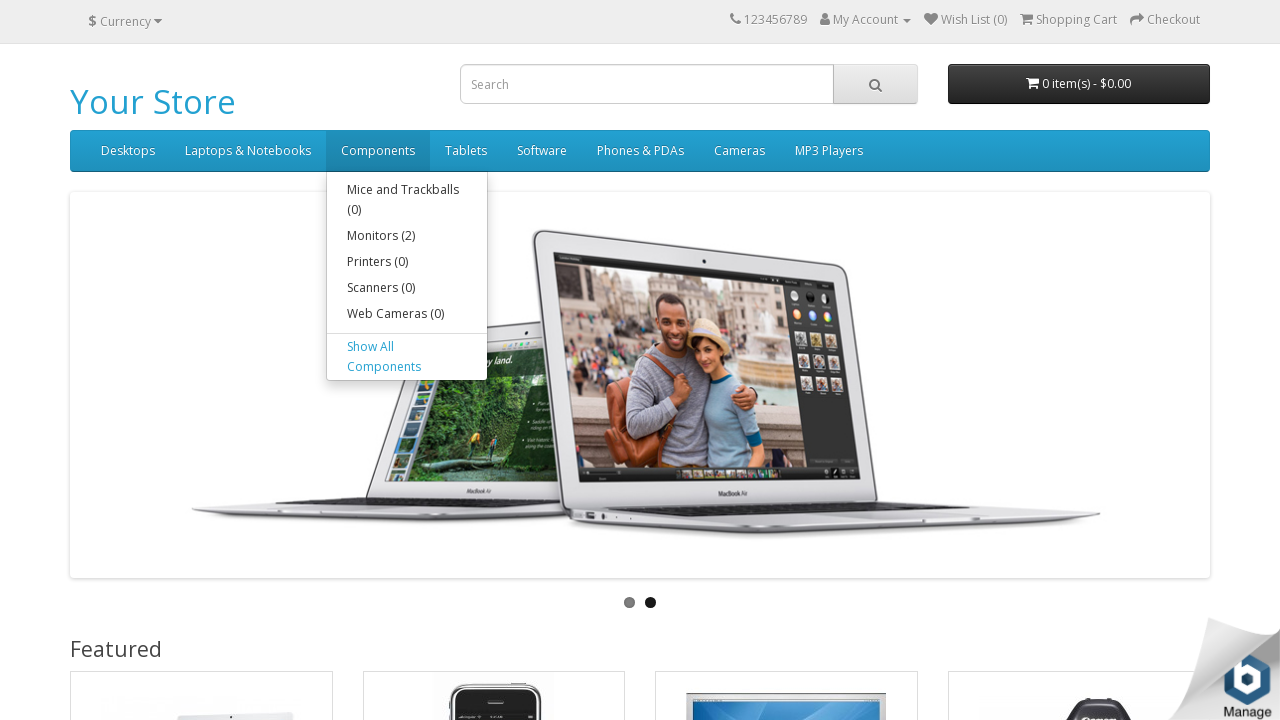

Clicked on Monitors subcategory at (407, 236) on text=Monitors
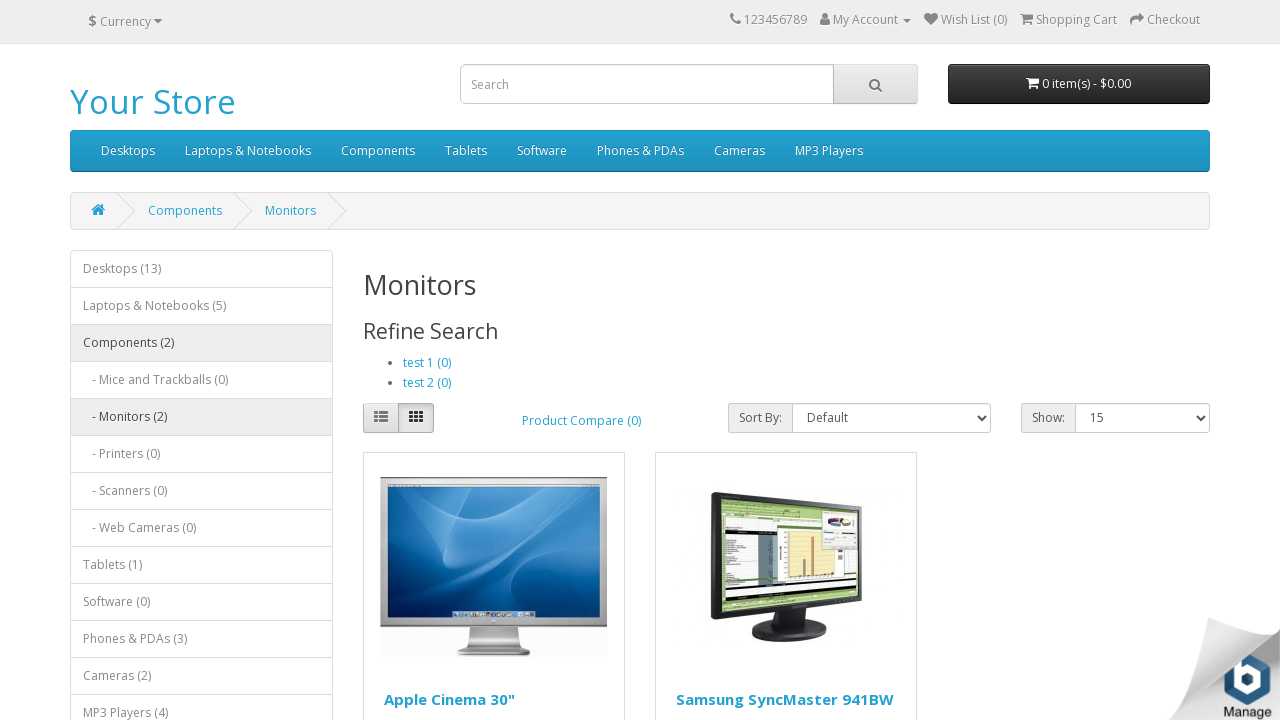

Monitors page loaded successfully with title verified
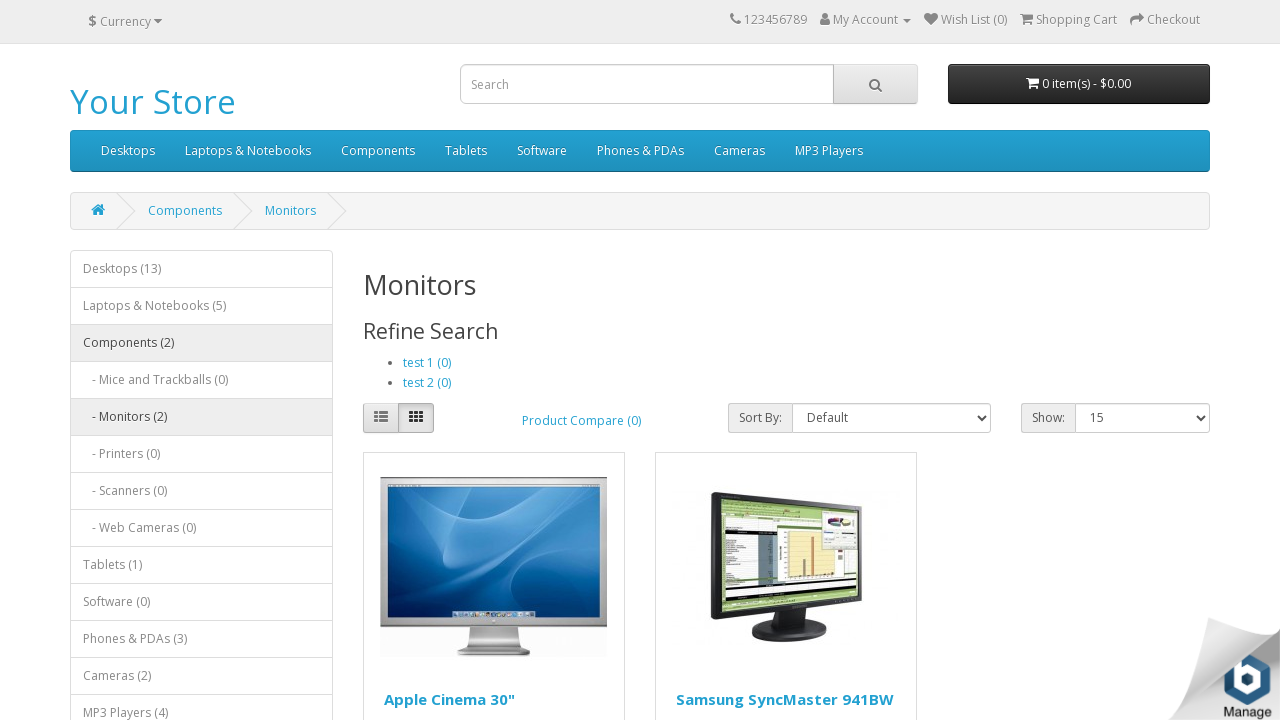

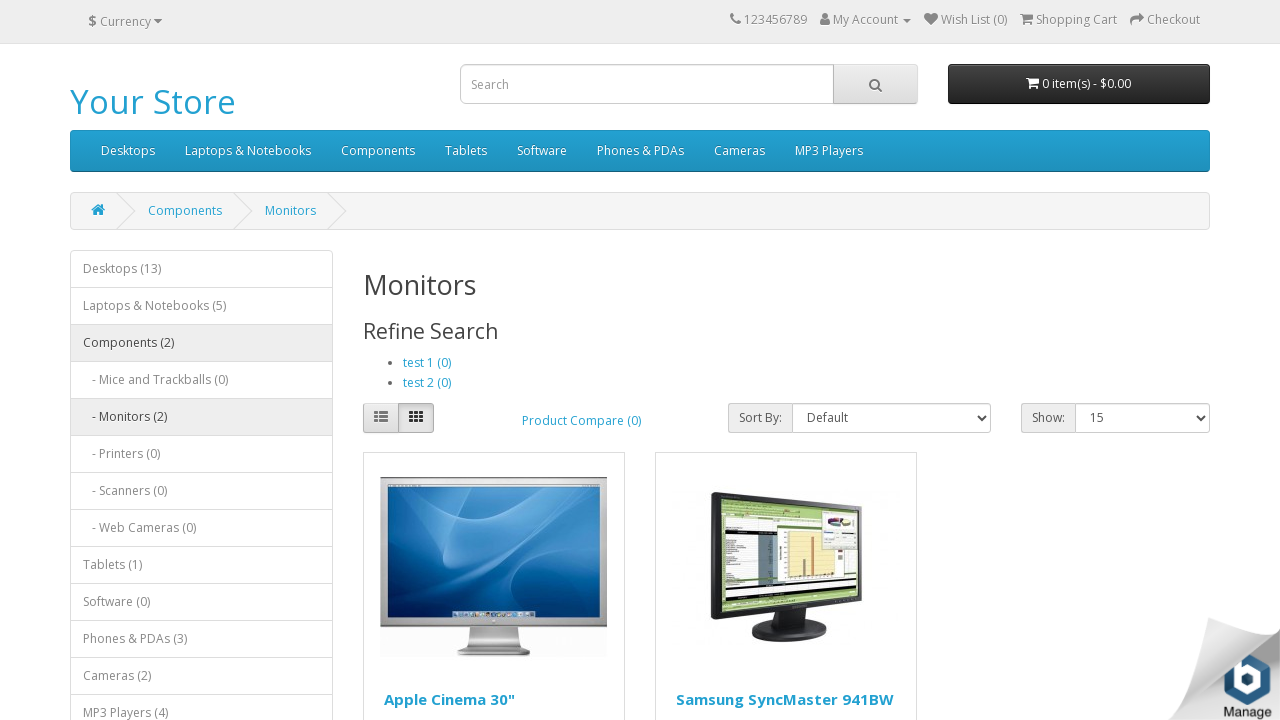